Demonstrates drag and drop to a specific offset position

Starting URL: https://crossbrowsertesting.github.io/drag-and-drop

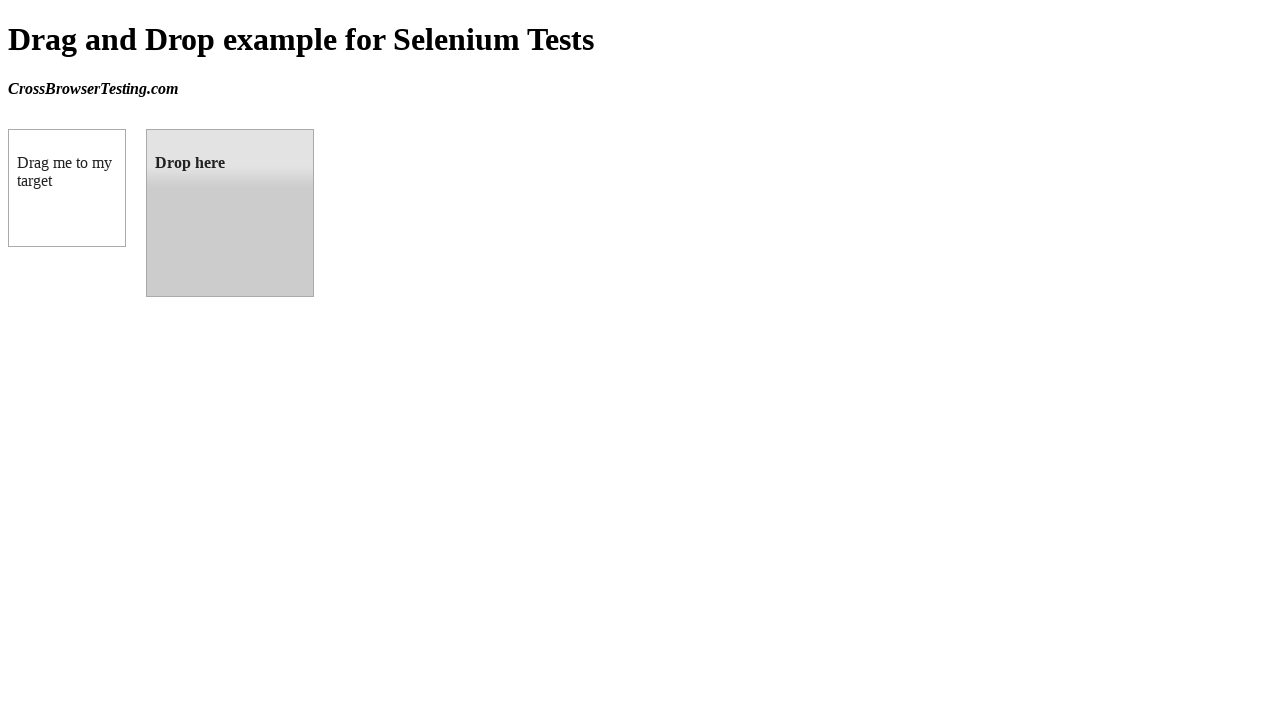

Located draggable element with id 'draggable'
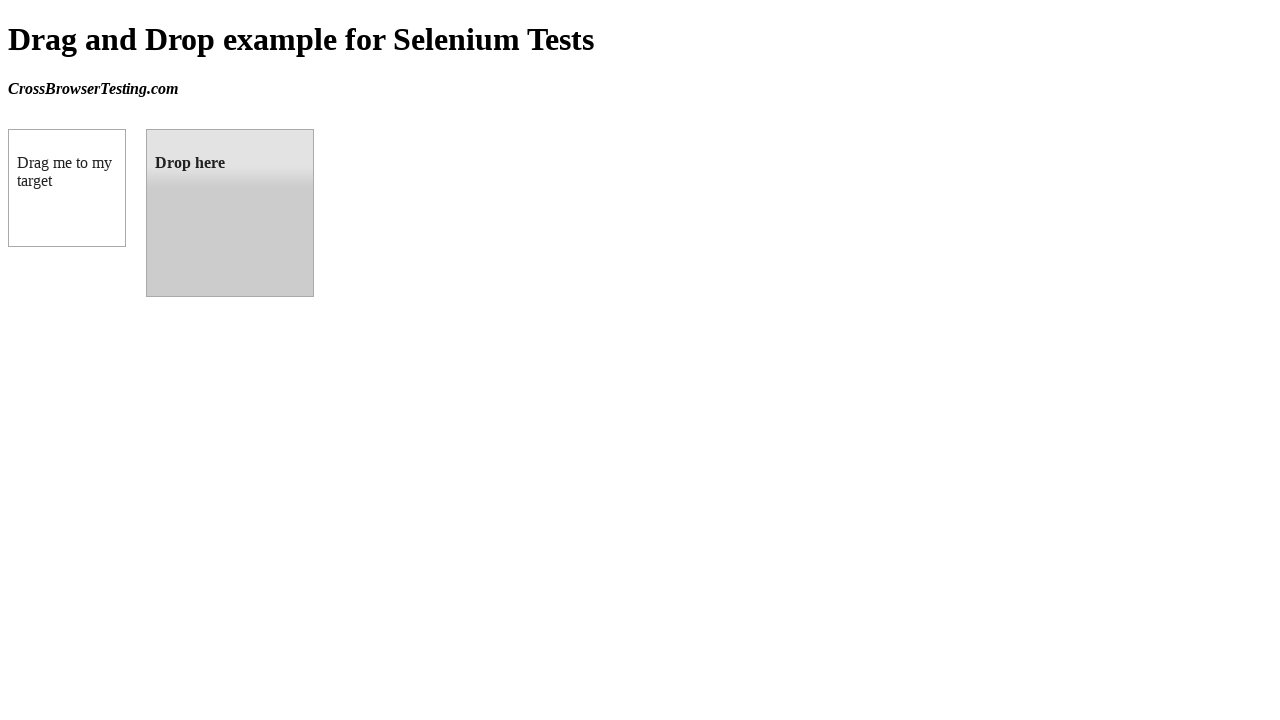

Located droppable target element with id 'droppable'
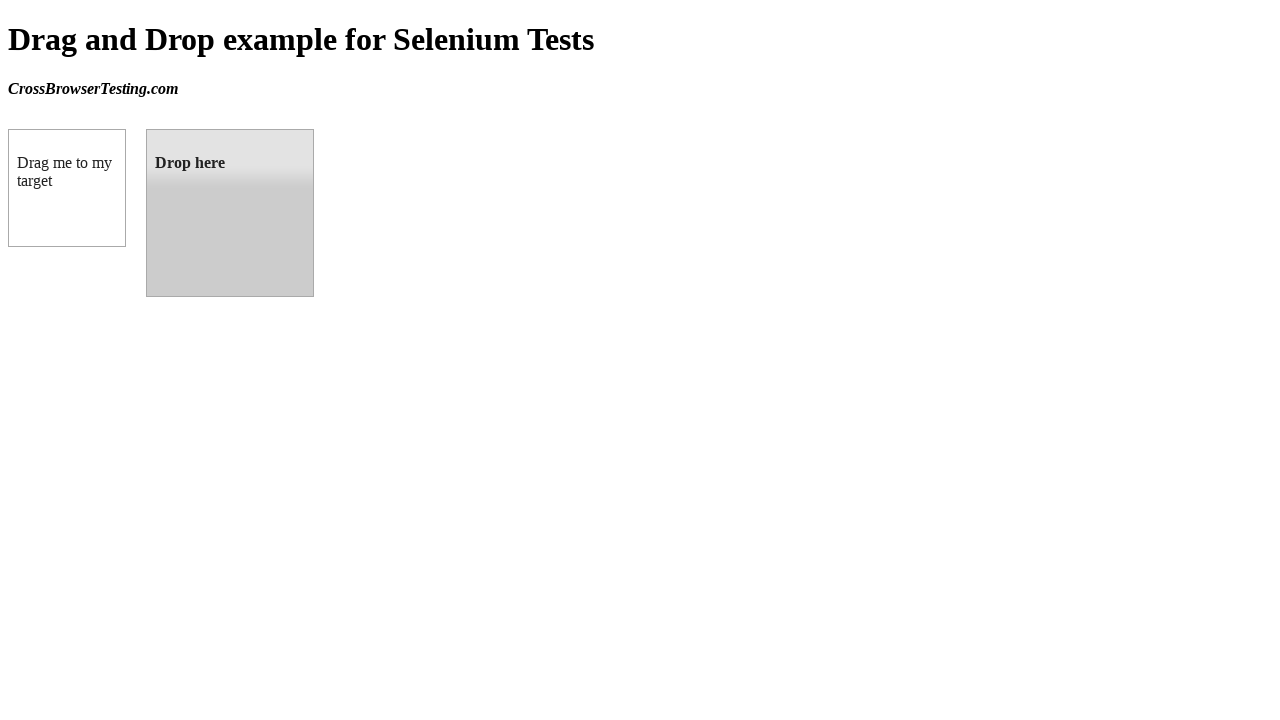

Retrieved bounding box coordinates of target element
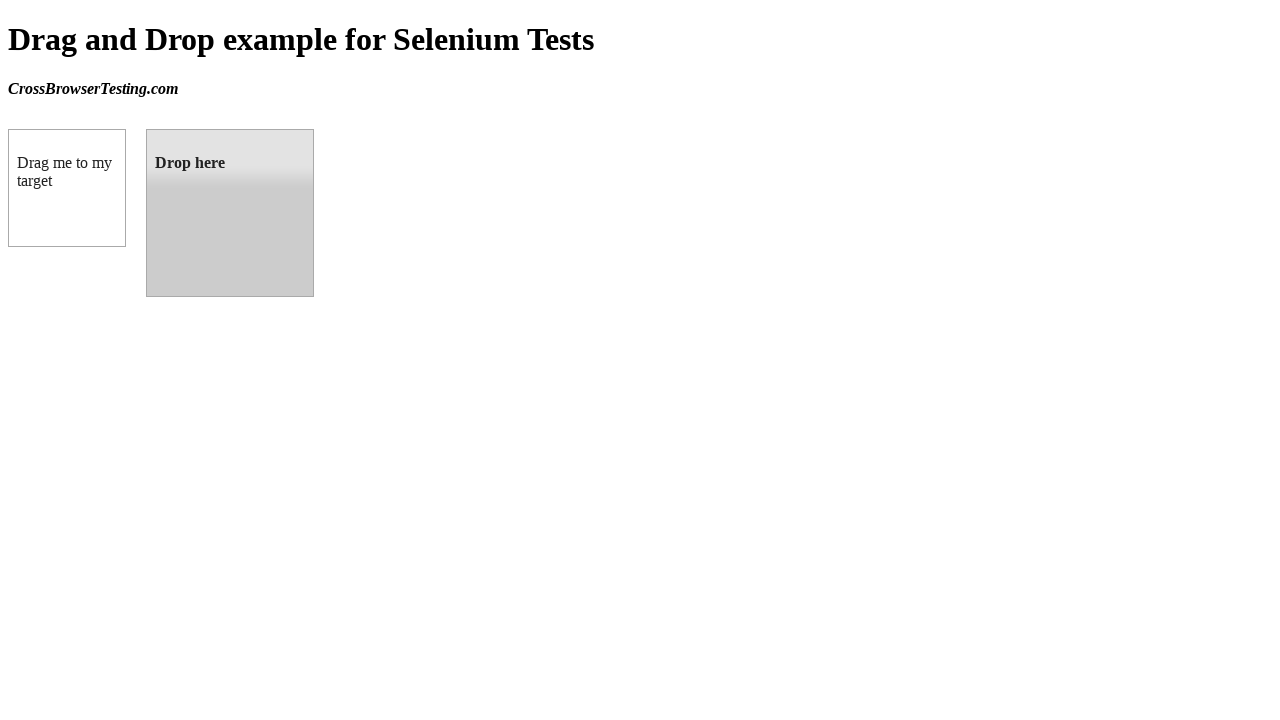

Dragged source element to target element at (230, 213)
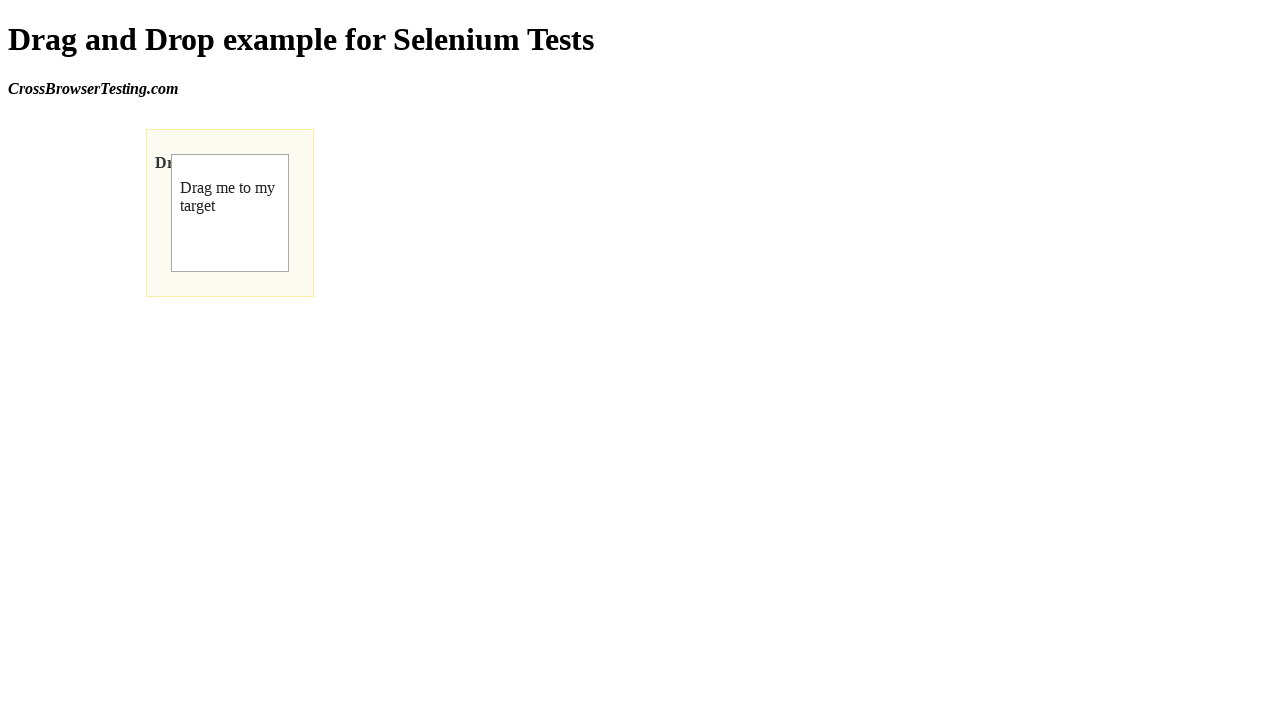

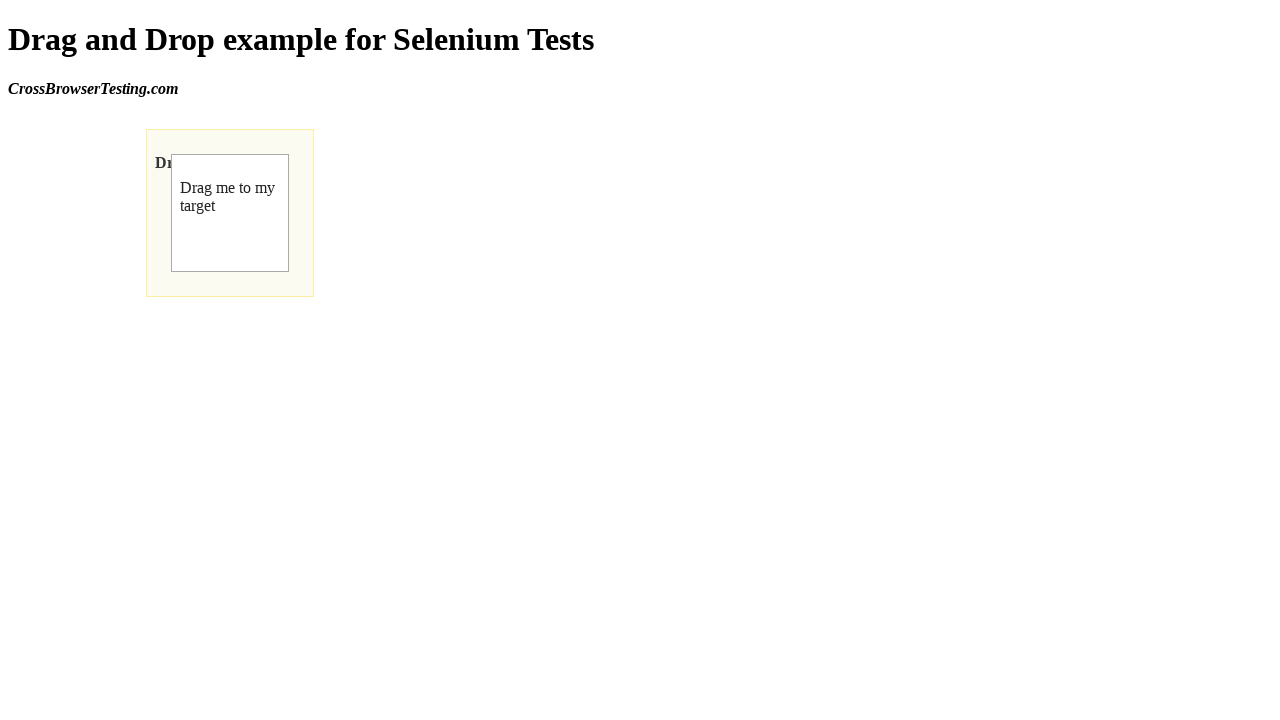